Tests keyboard key press functionality by sending SPACE and TAB keys to elements on the page and verifying the displayed result text matches the expected key pressed.

Starting URL: http://the-internet.herokuapp.com/key_presses

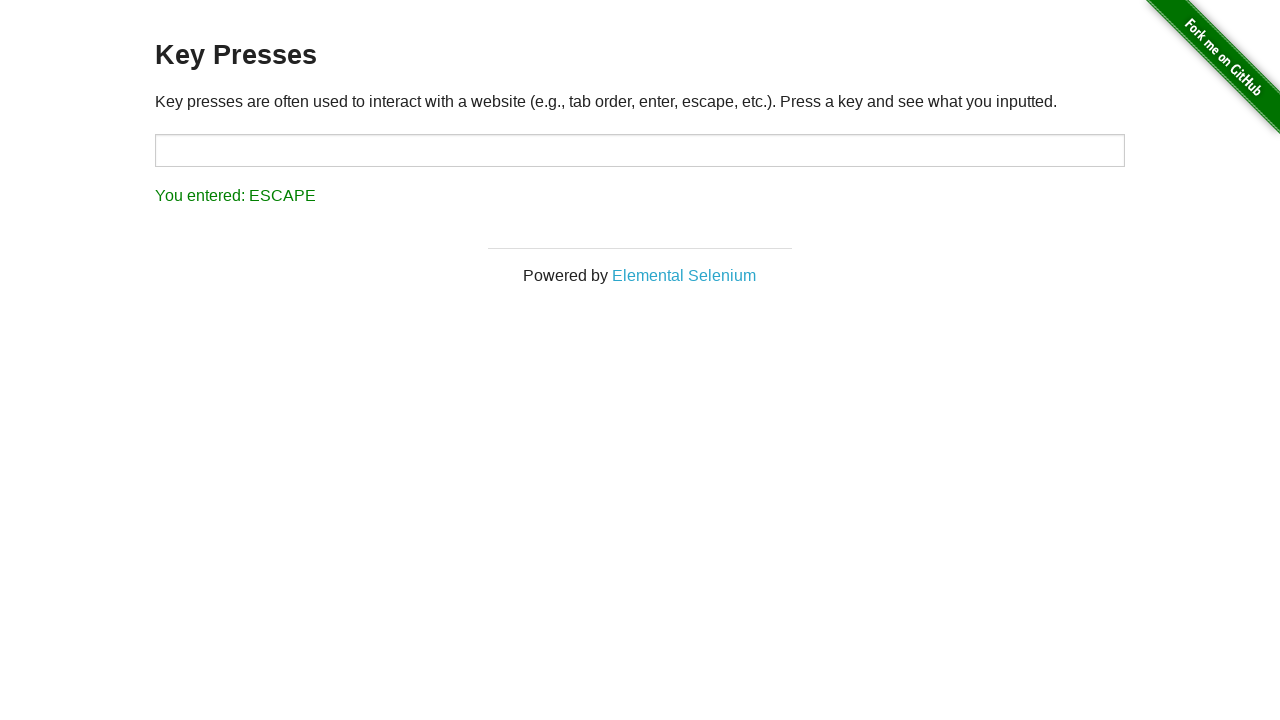

Pressed SPACE key on example element on .example
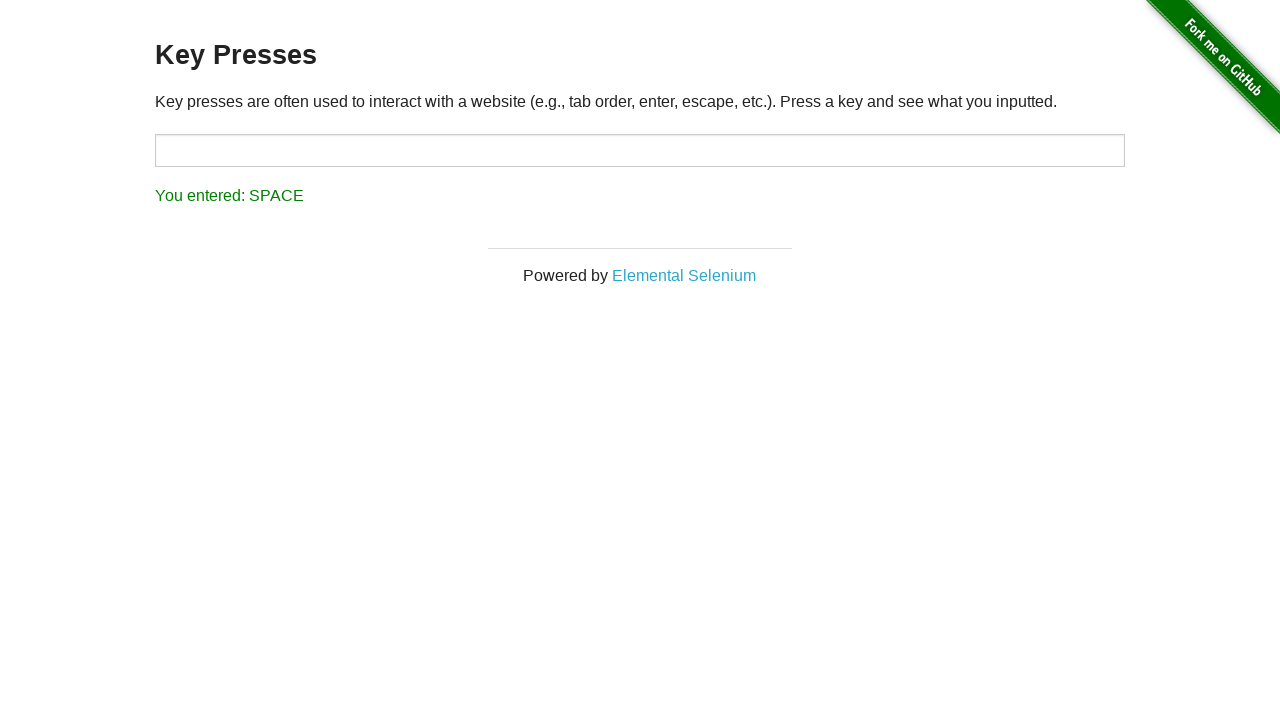

Retrieved result text after SPACE key press
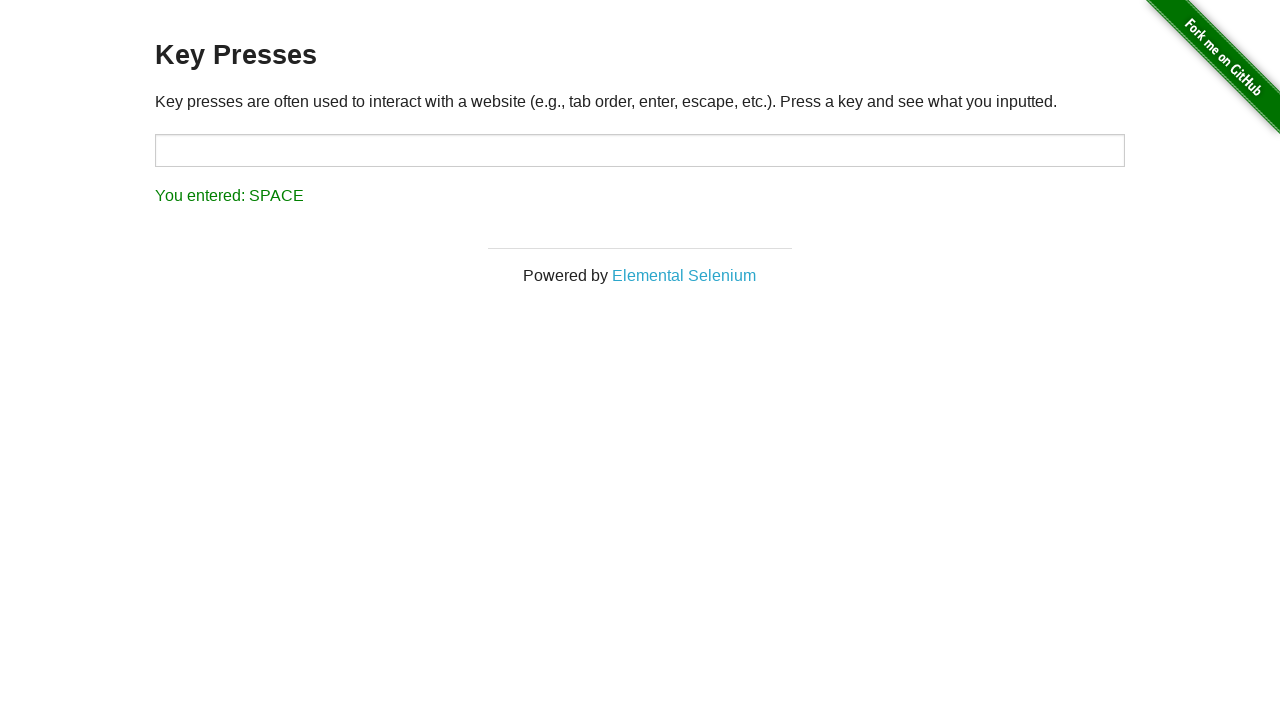

Verified result text shows 'You entered: SPACE'
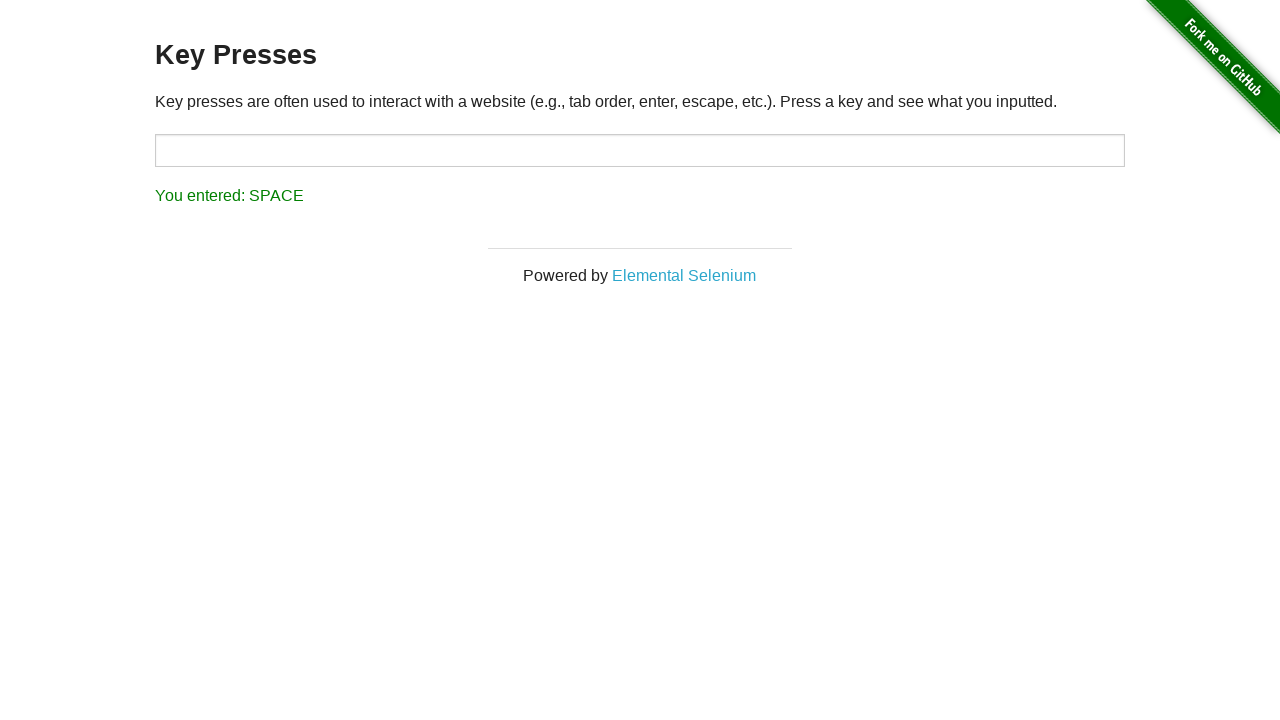

Pressed TAB key using keyboard
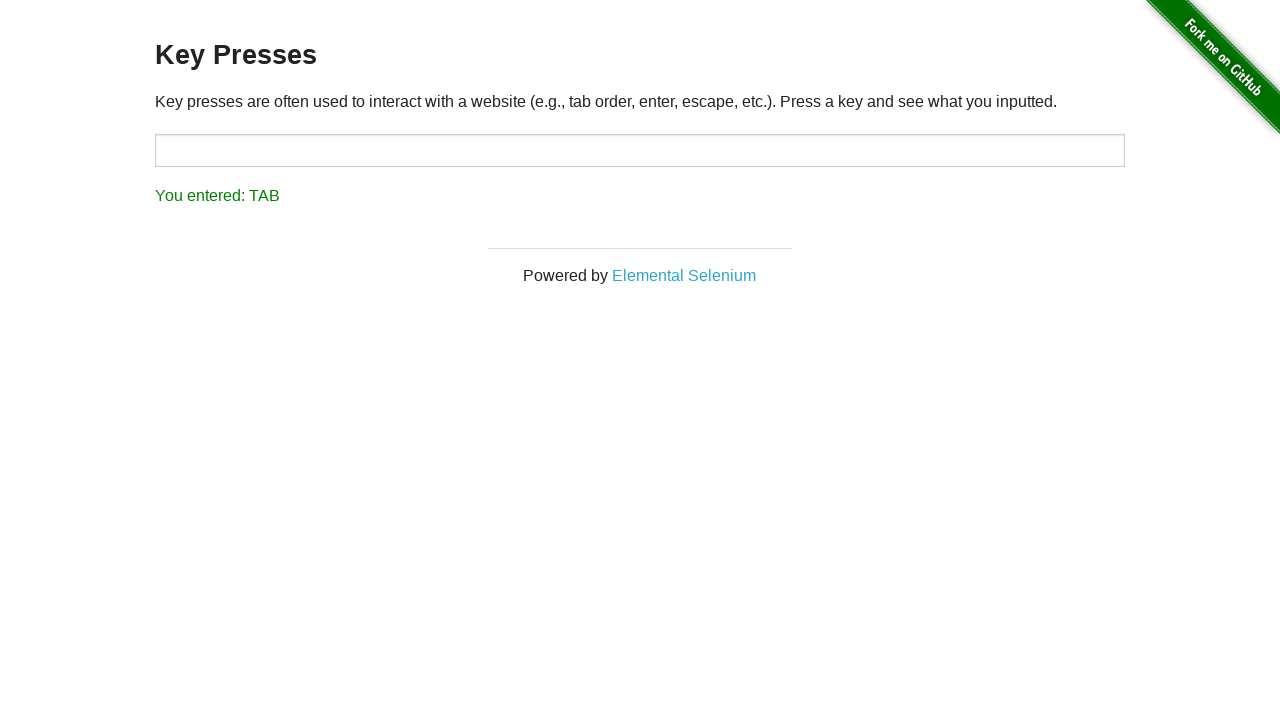

Retrieved result text after TAB key press
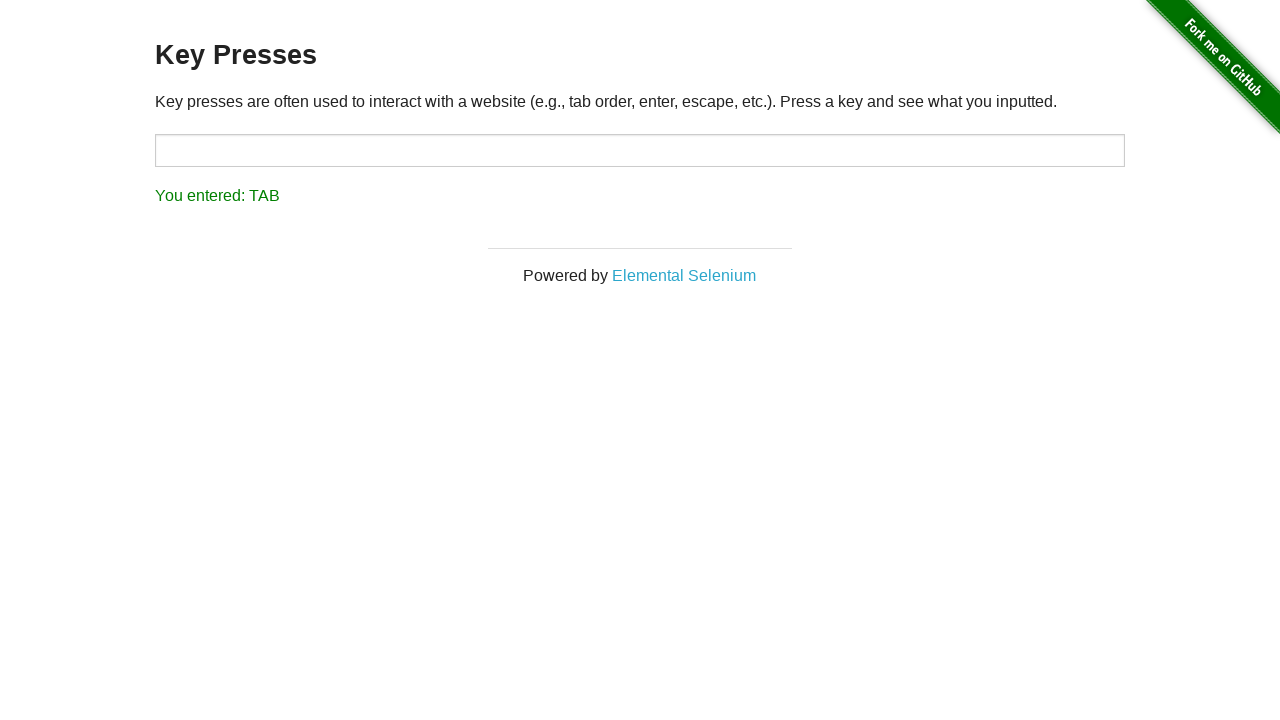

Verified result text shows 'You entered: TAB'
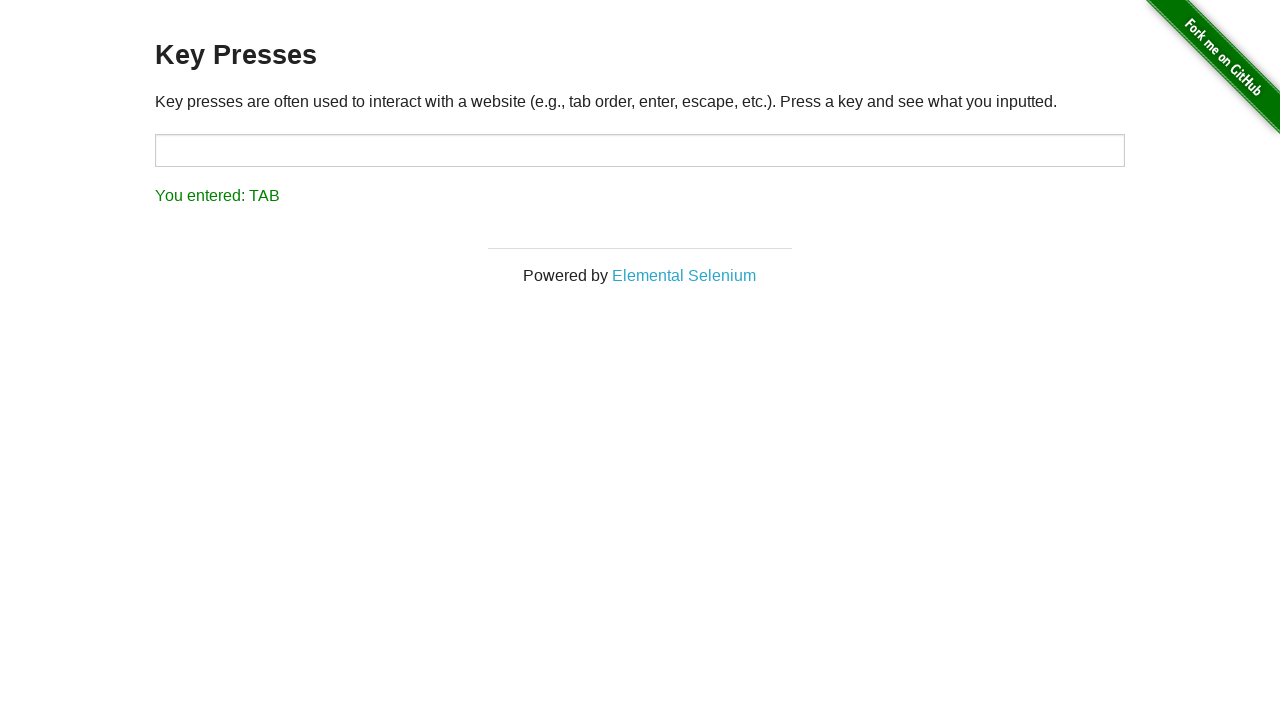

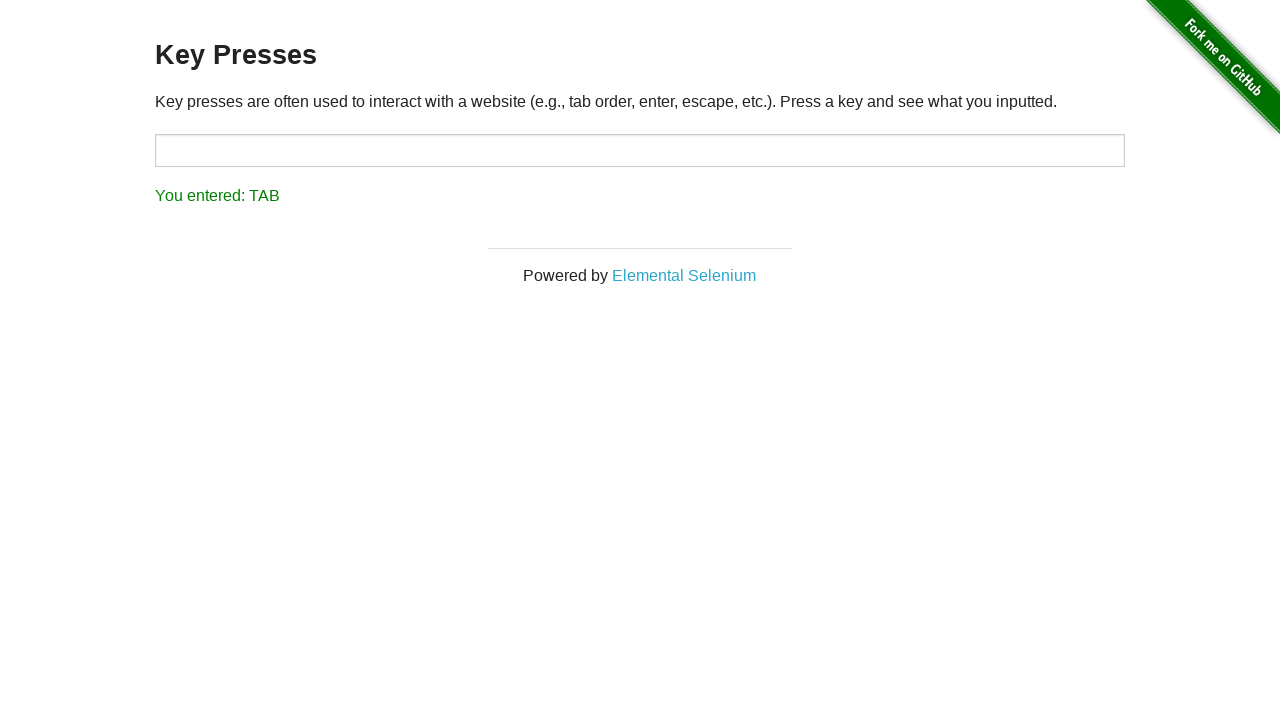